Tests checkbox functionality by selecting three checkboxes on the formy checkbox page and verifying they are selected

Starting URL: https://formy-project.herokuapp.com/checkbox

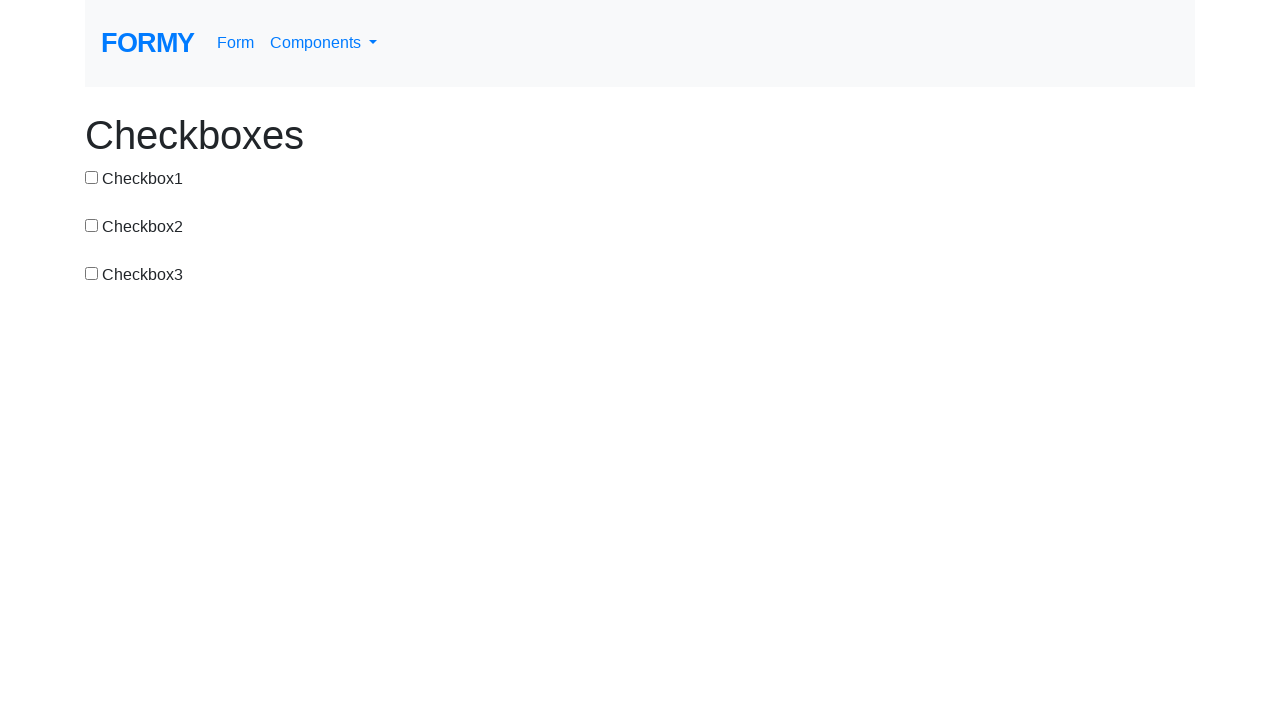

Selected first checkbox at (92, 177) on #checkbox-1
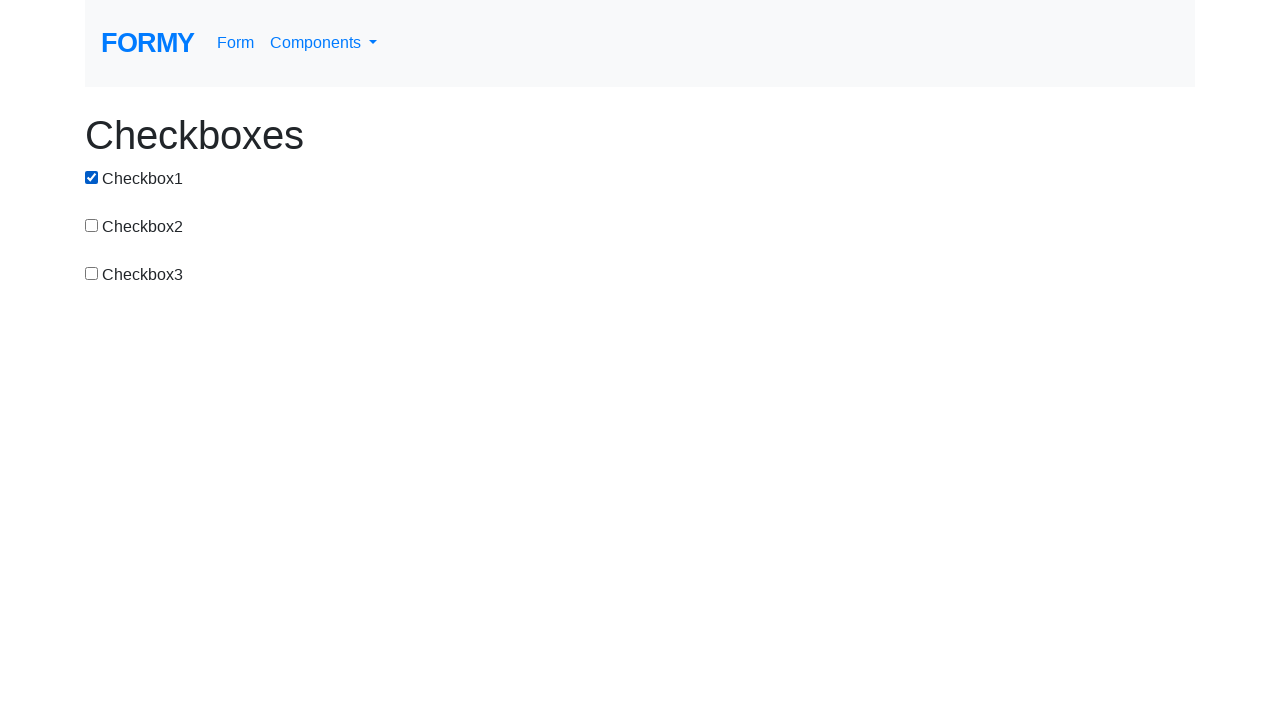

Selected second checkbox at (92, 225) on #checkbox-2
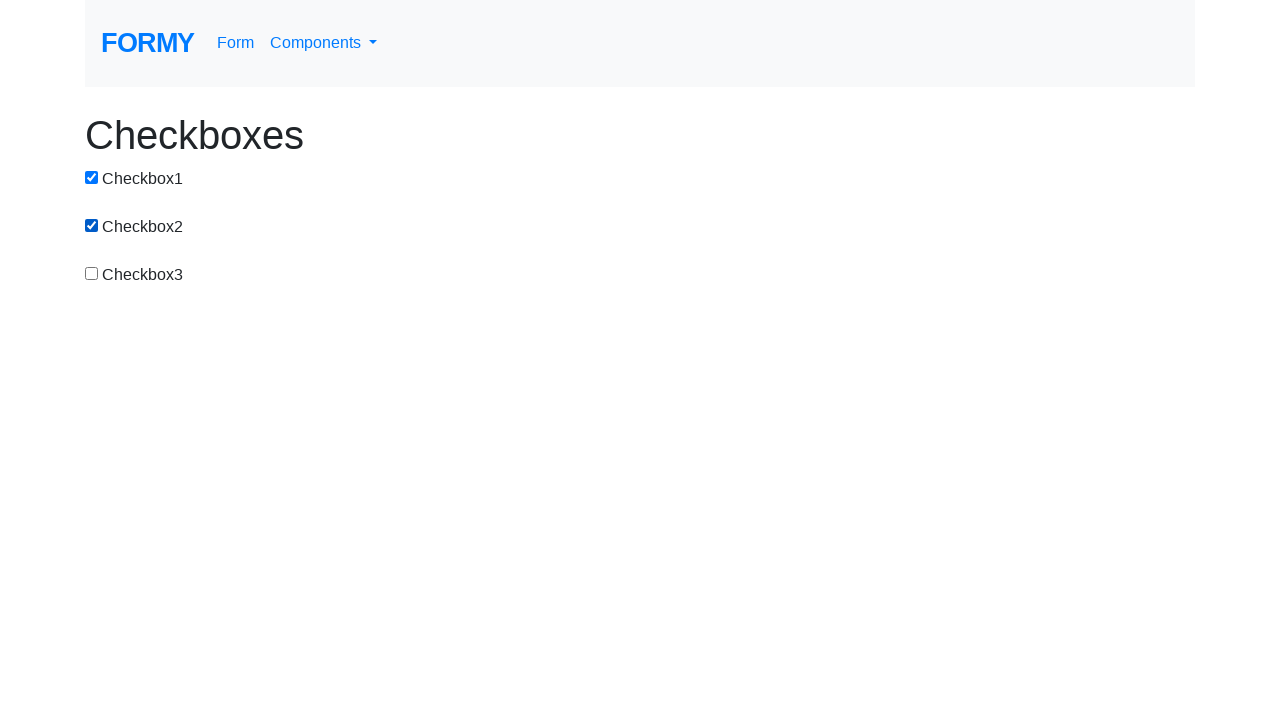

Selected third checkbox at (92, 273) on #checkbox-3
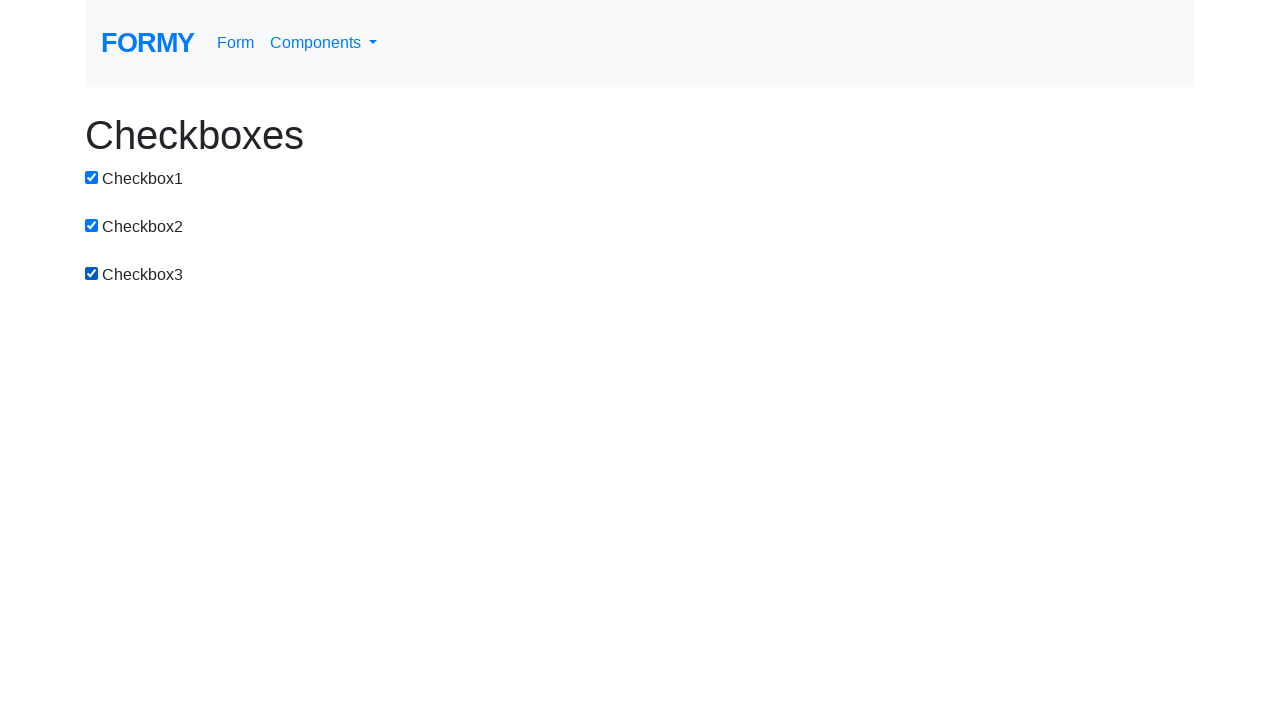

Verified first checkbox is checked
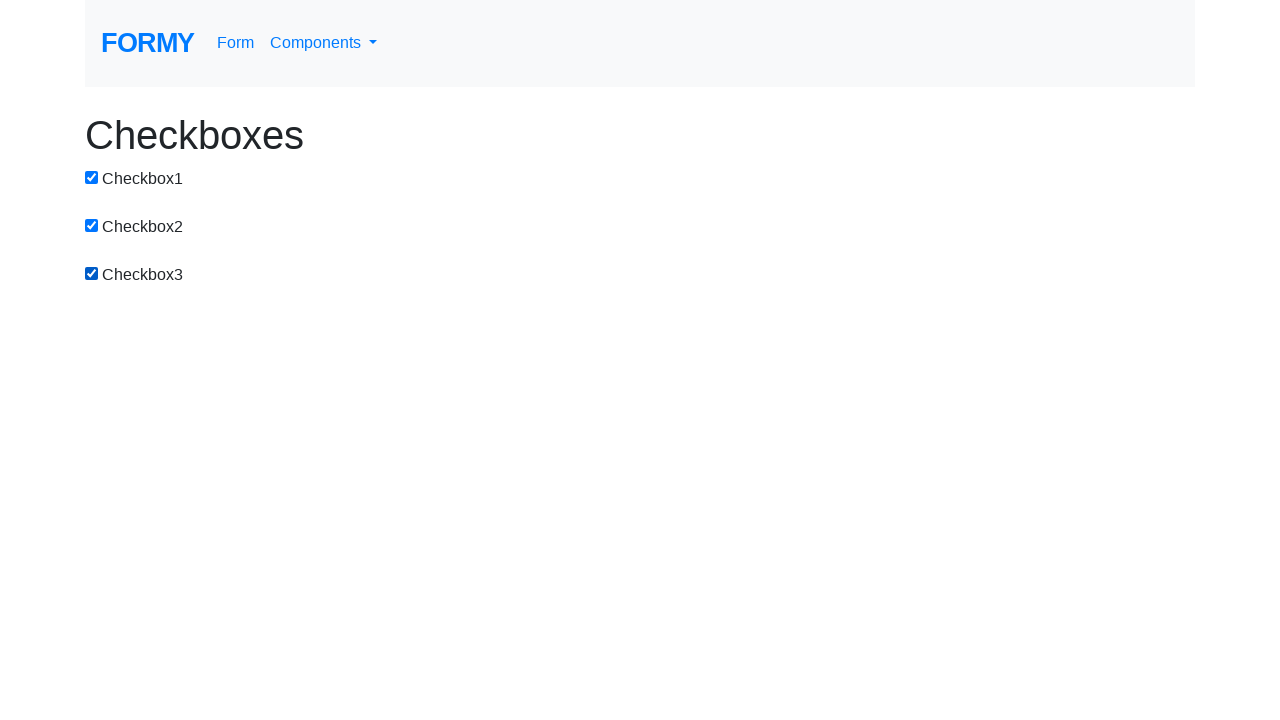

Verified second checkbox is checked
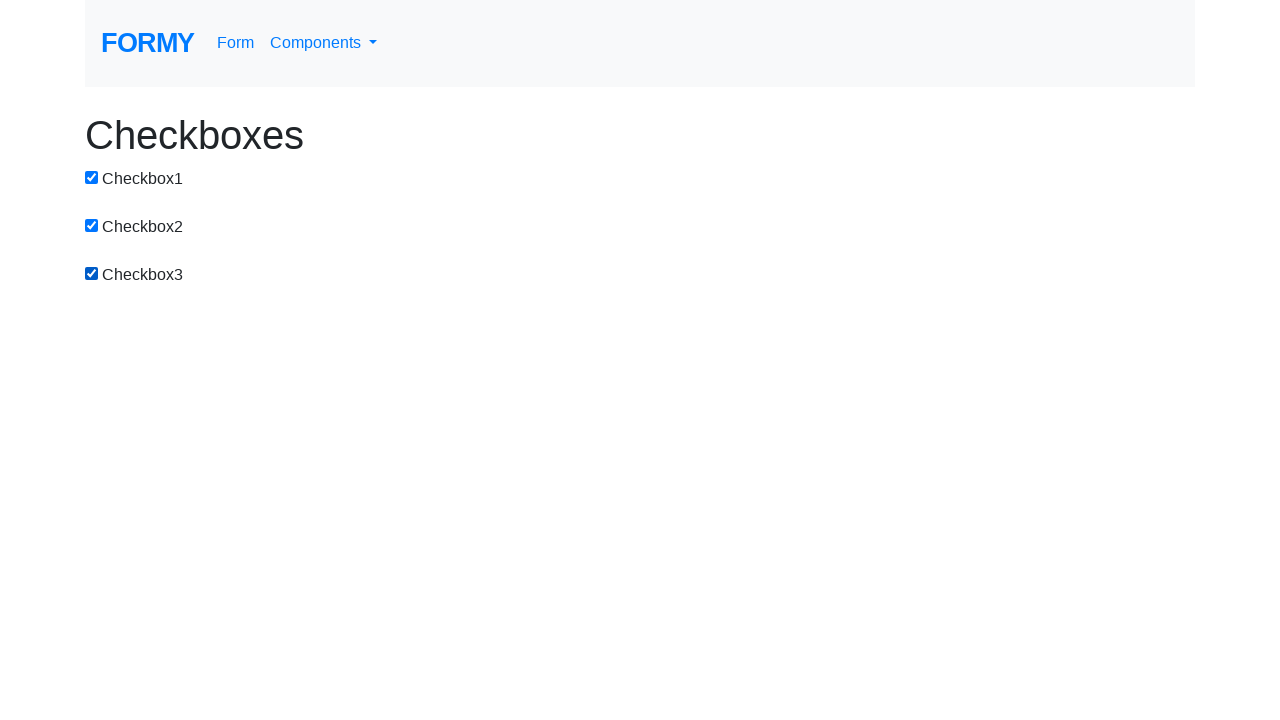

Verified third checkbox is checked
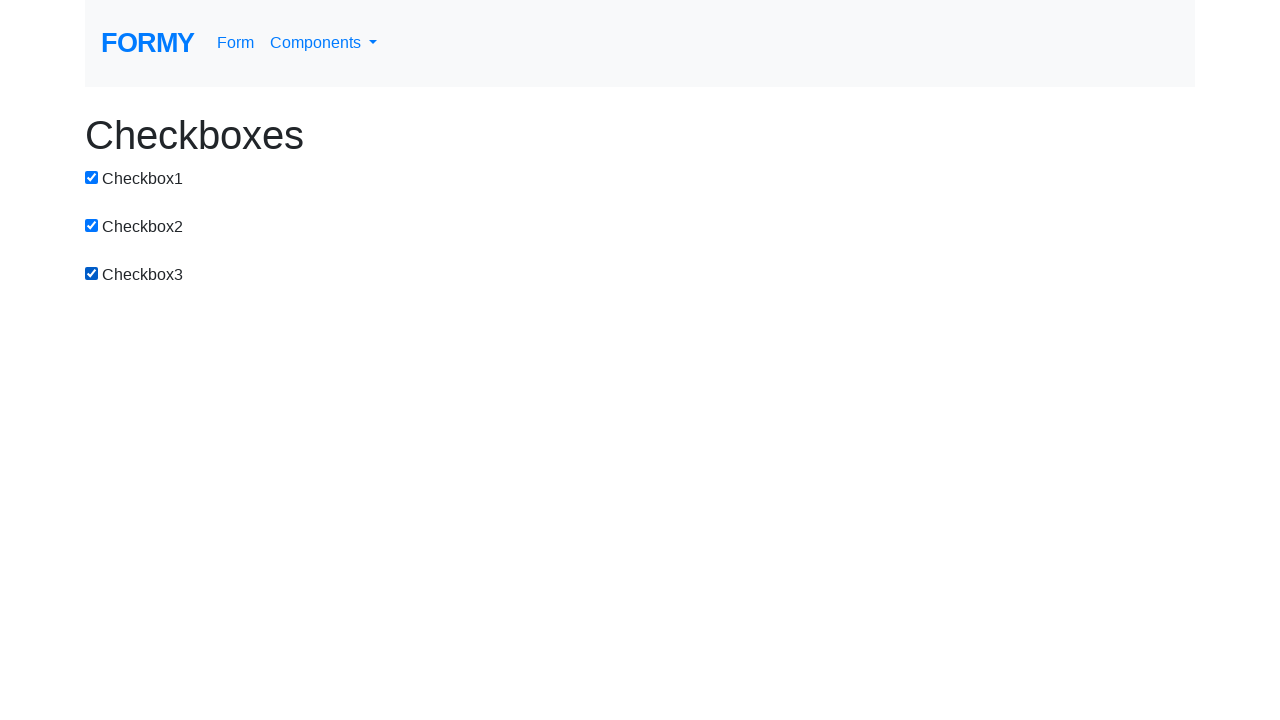

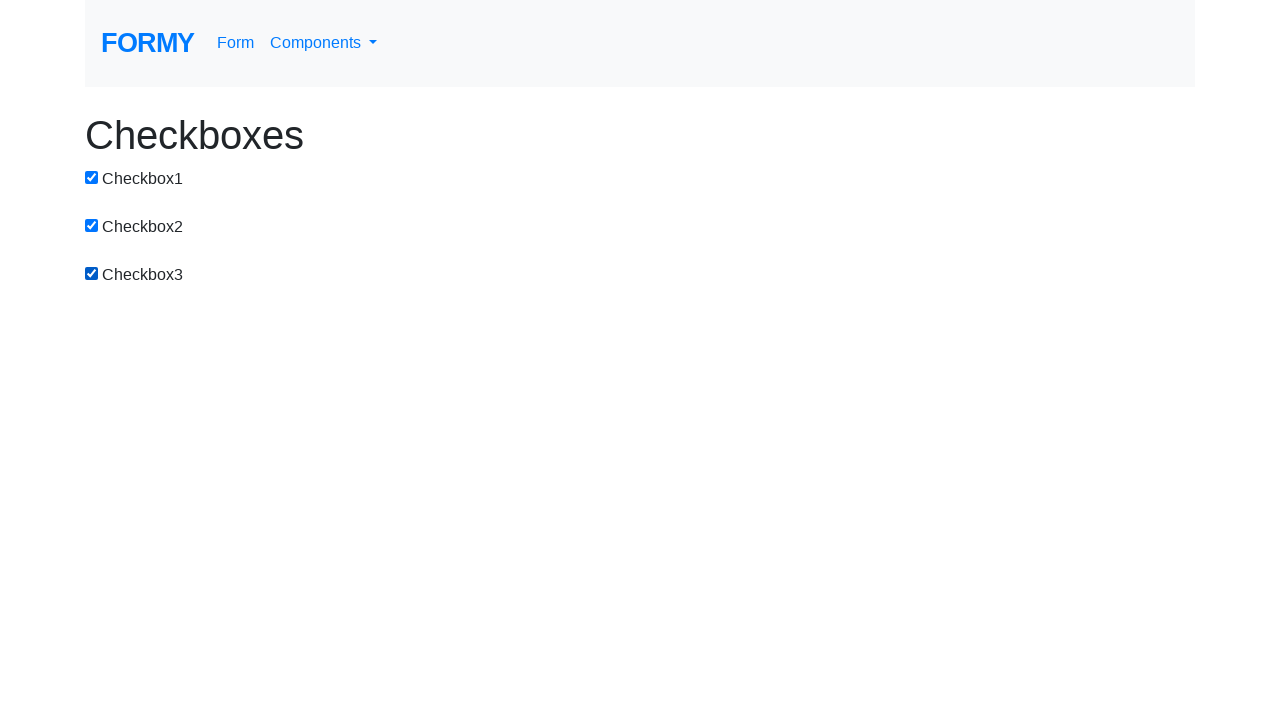